Tests filtering to display only completed items

Starting URL: https://demo.playwright.dev/todomvc

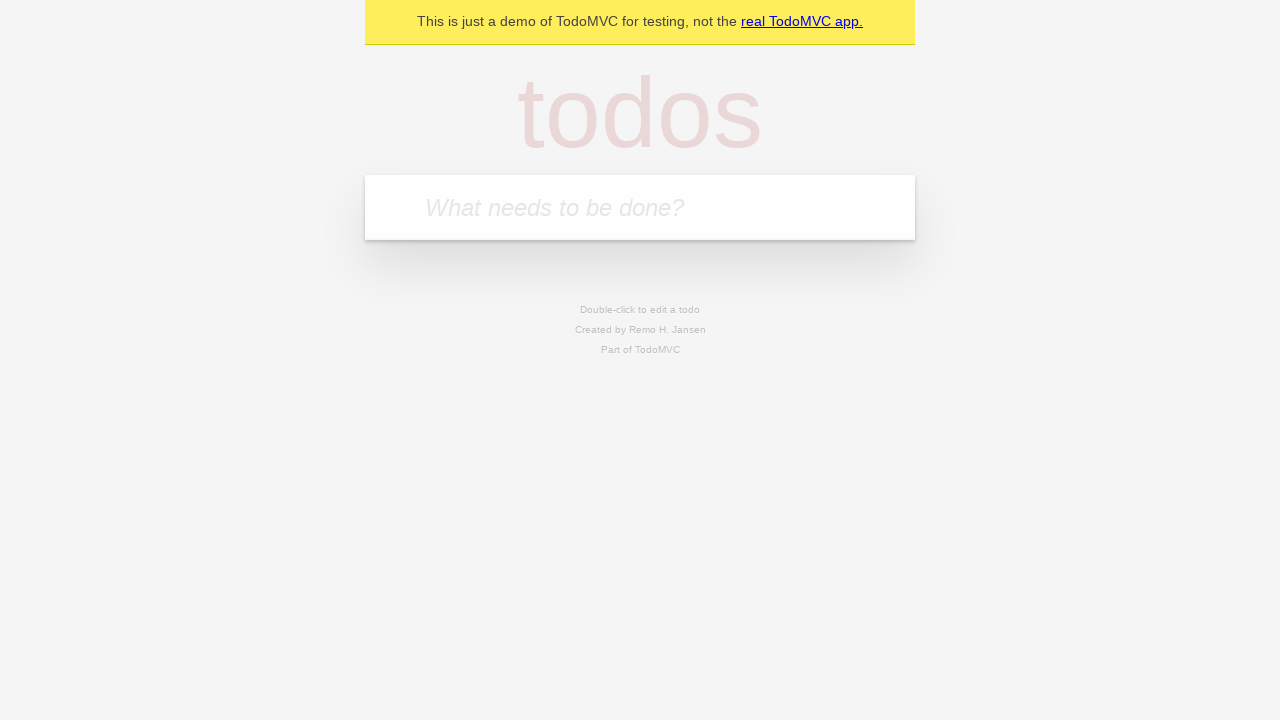

Filled todo input with 'buy some cheese' on internal:attr=[placeholder="What needs to be done?"i]
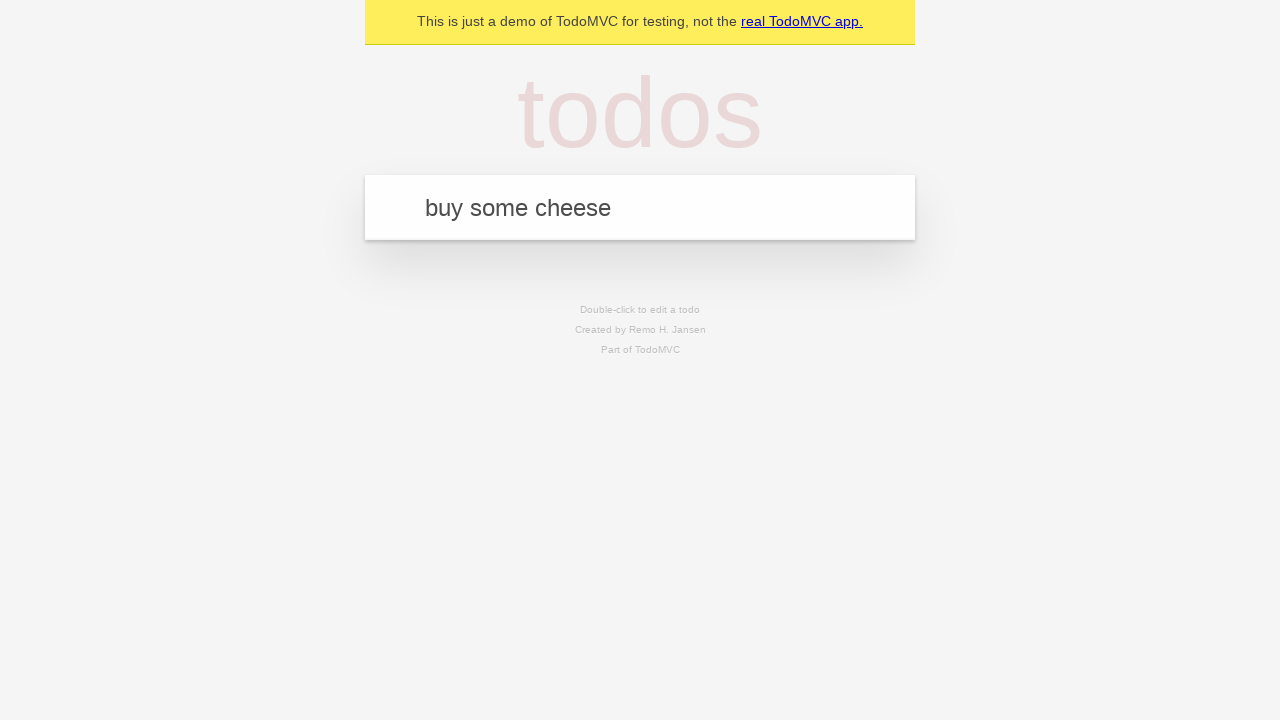

Pressed Enter to add todo 'buy some cheese' on internal:attr=[placeholder="What needs to be done?"i]
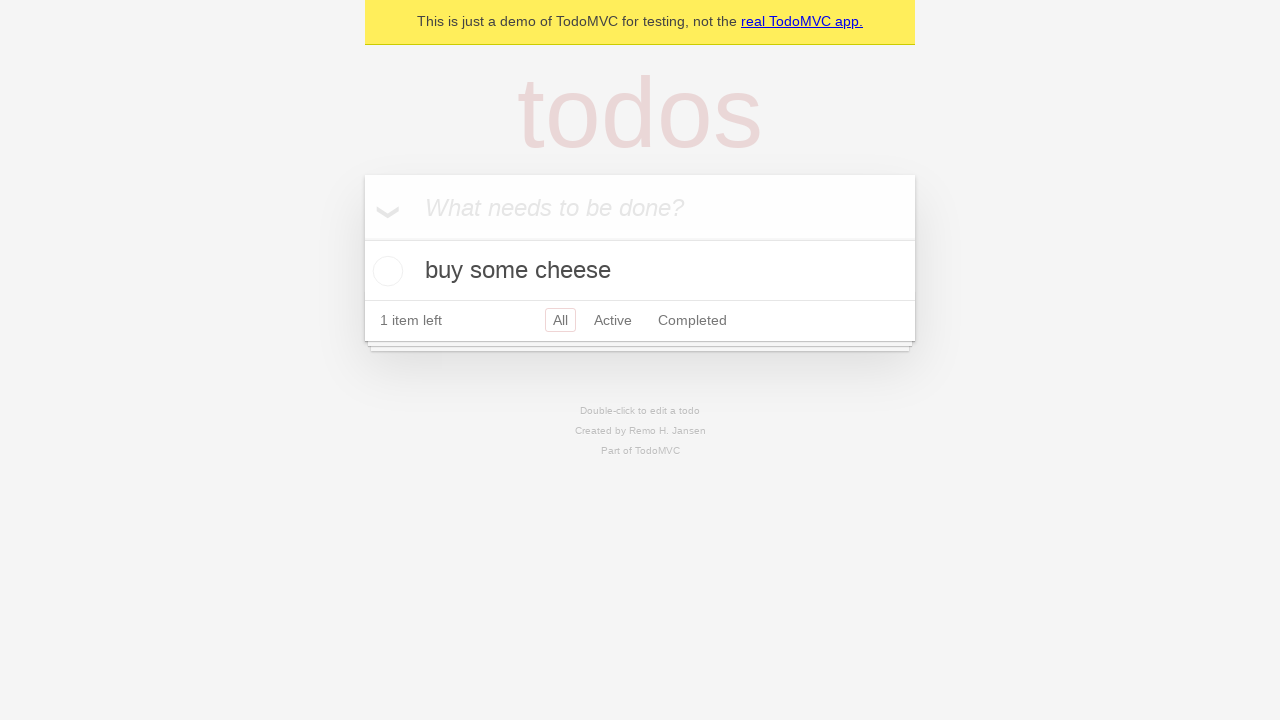

Filled todo input with 'feed the cat' on internal:attr=[placeholder="What needs to be done?"i]
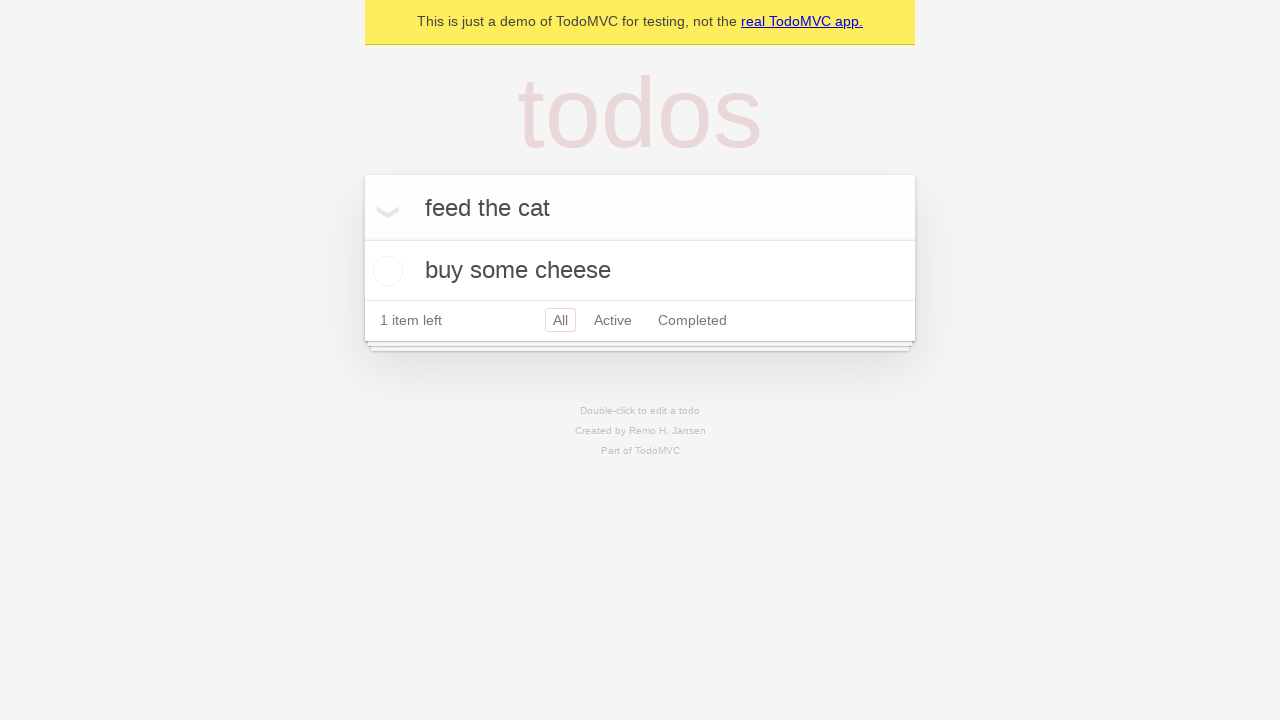

Pressed Enter to add todo 'feed the cat' on internal:attr=[placeholder="What needs to be done?"i]
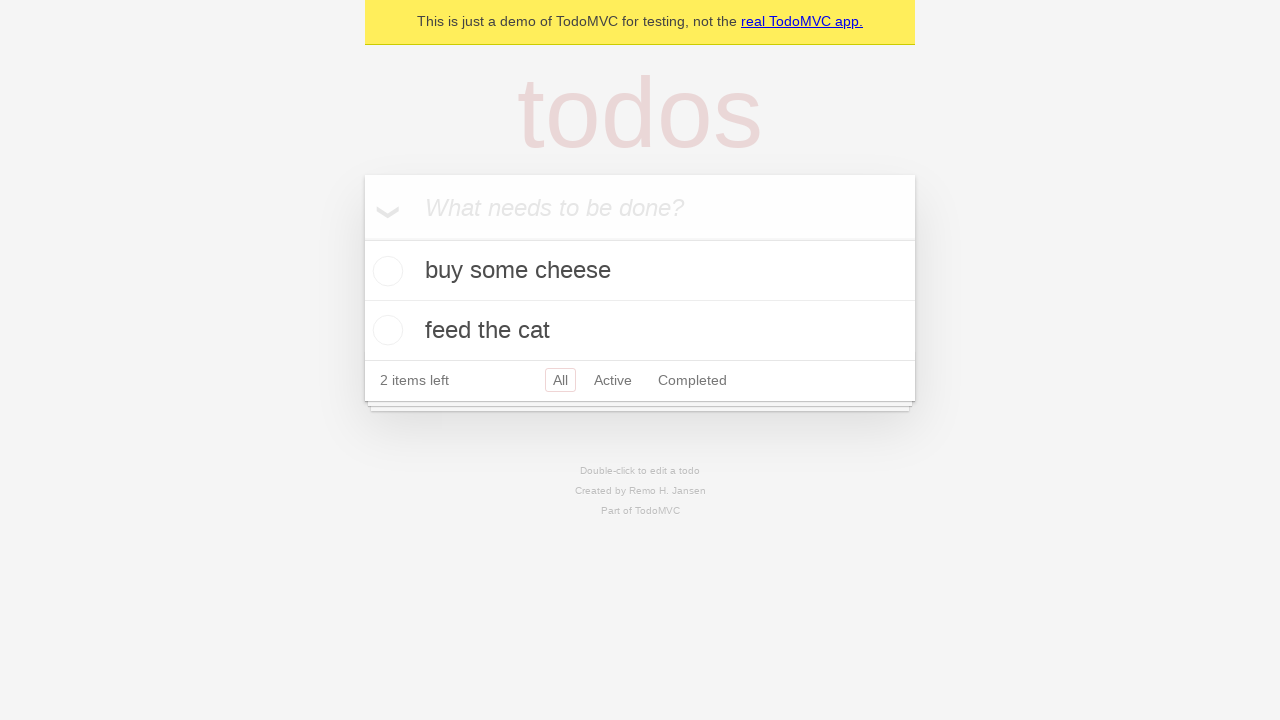

Filled todo input with 'book a doctors appointment' on internal:attr=[placeholder="What needs to be done?"i]
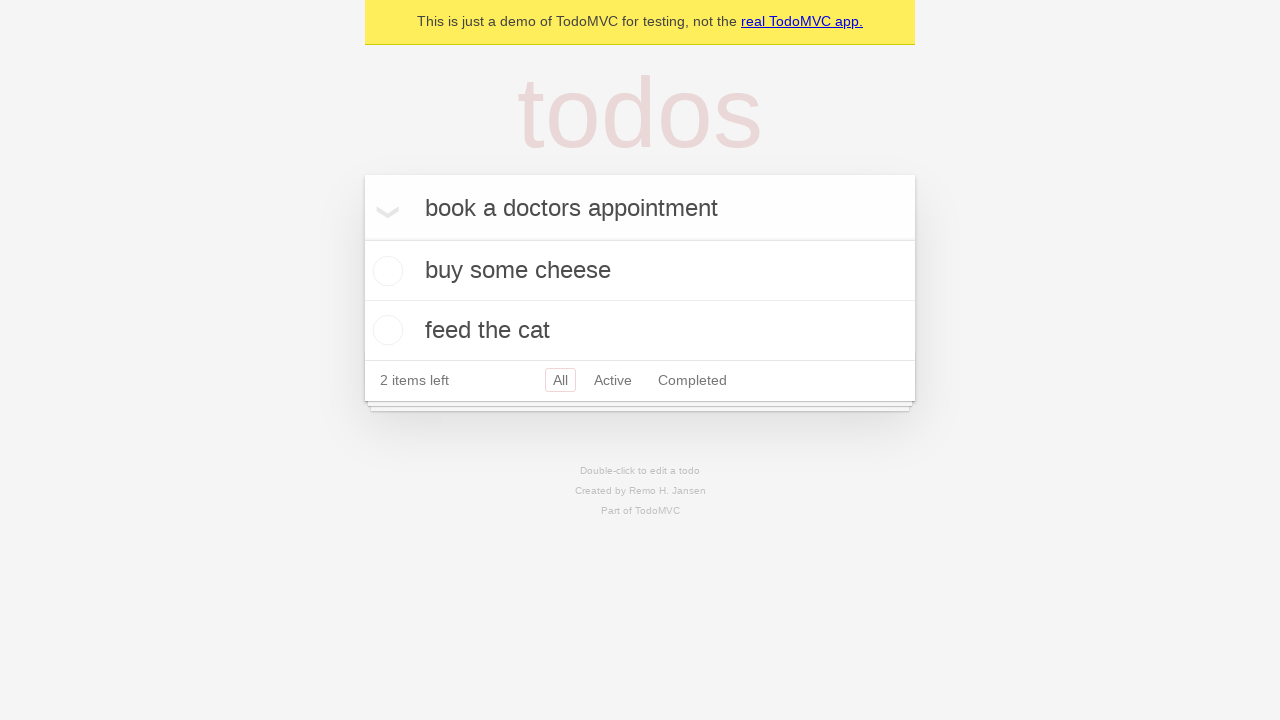

Pressed Enter to add todo 'book a doctors appointment' on internal:attr=[placeholder="What needs to be done?"i]
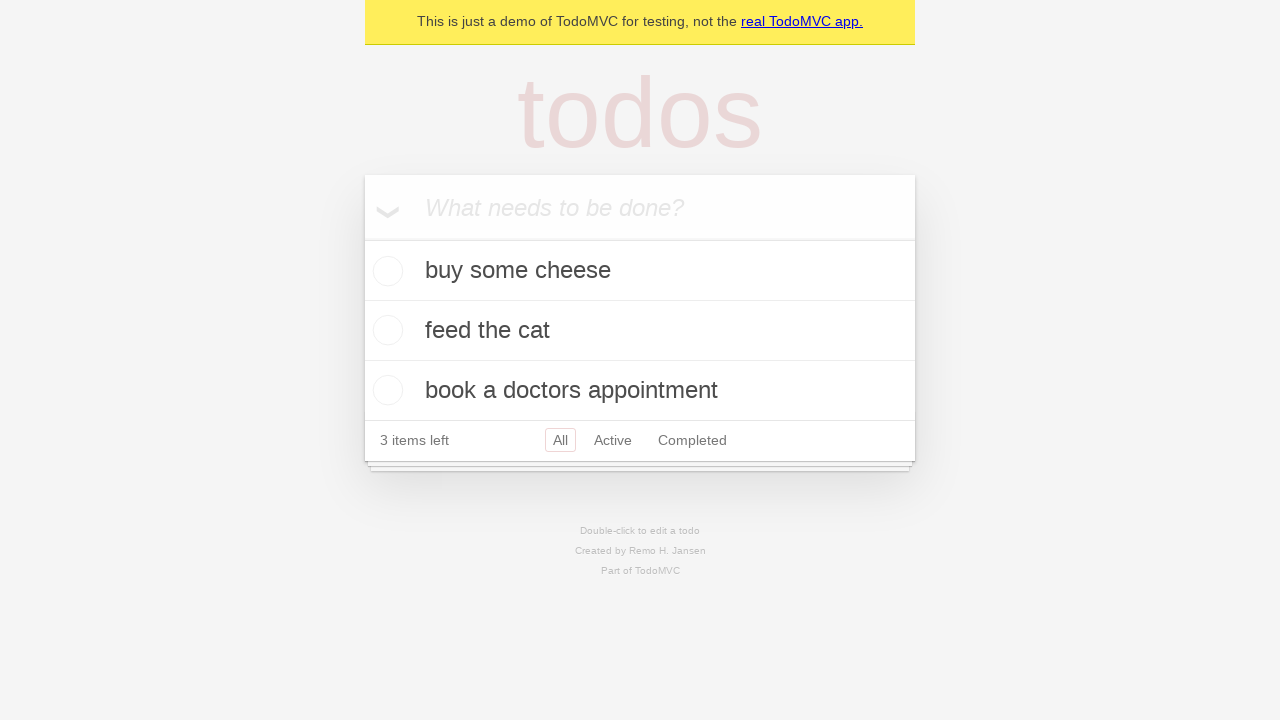

Waited for all 3 todo items to appear
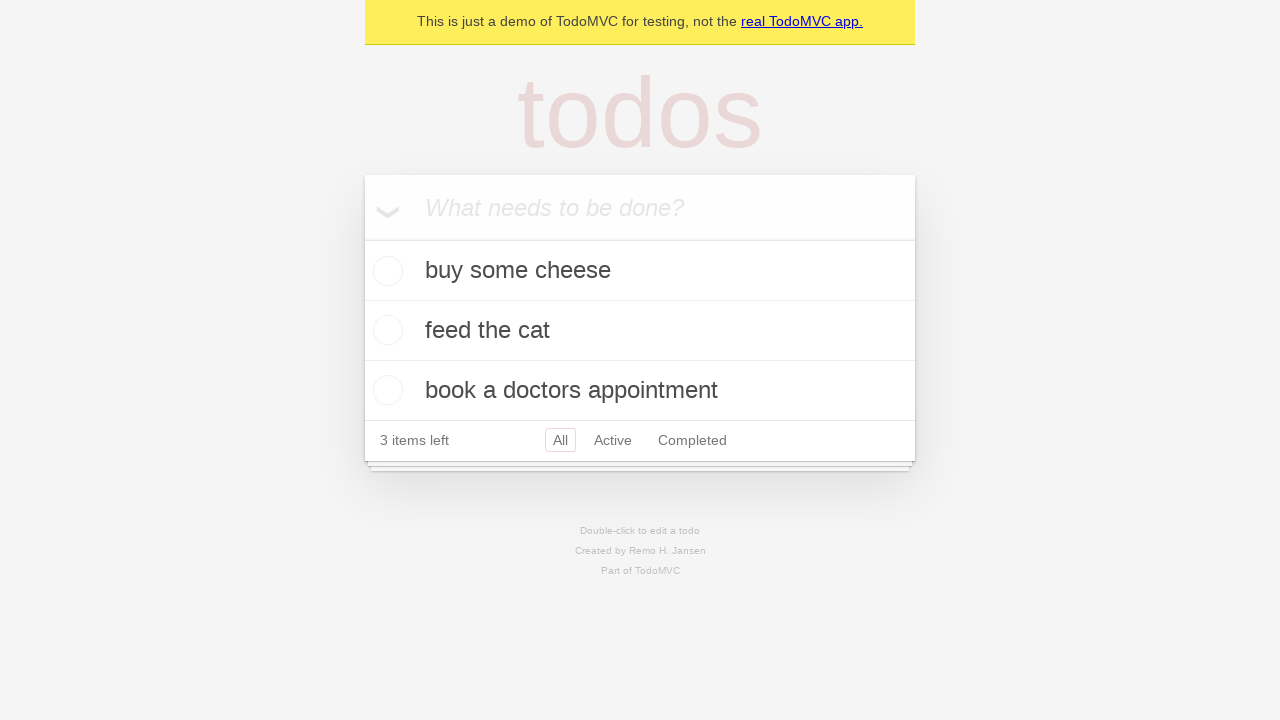

Checked checkbox for second todo item (feed the cat) at (385, 330) on internal:testid=[data-testid="todo-item"s] >> nth=1 >> internal:role=checkbox
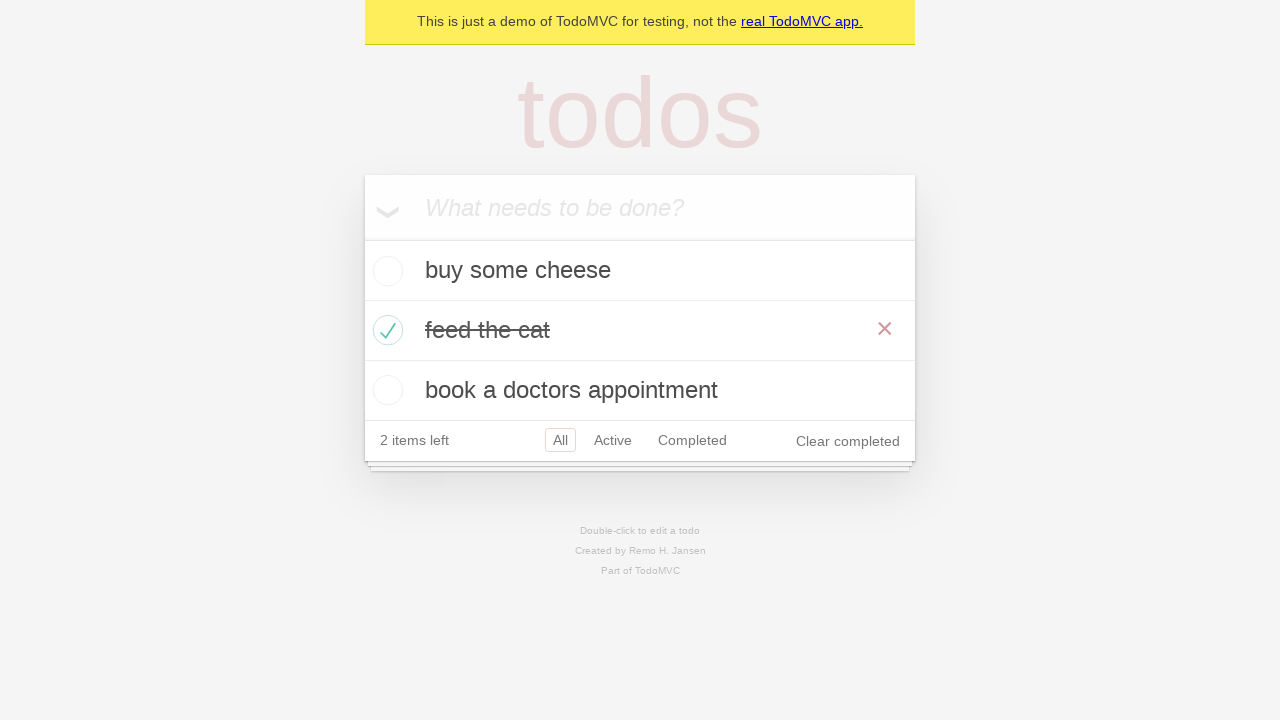

Clicked Completed filter link at (692, 440) on internal:role=link[name="Completed"i]
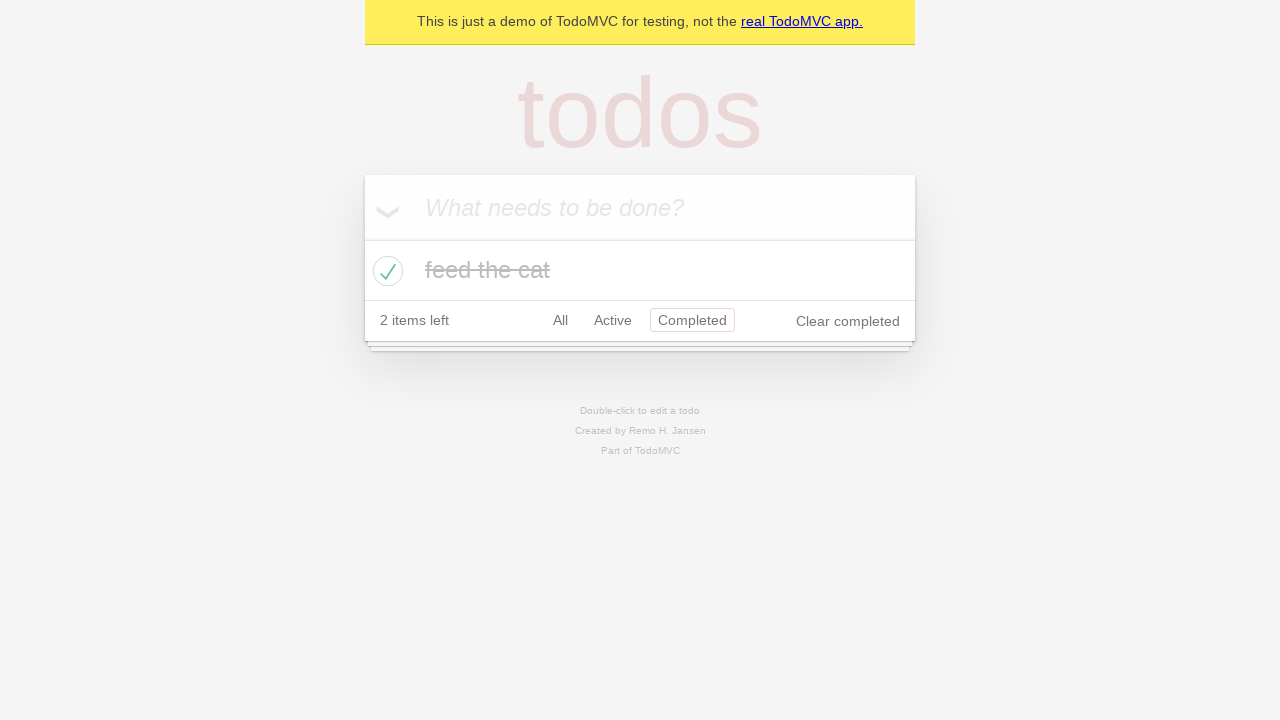

Waited for Completed filter to apply
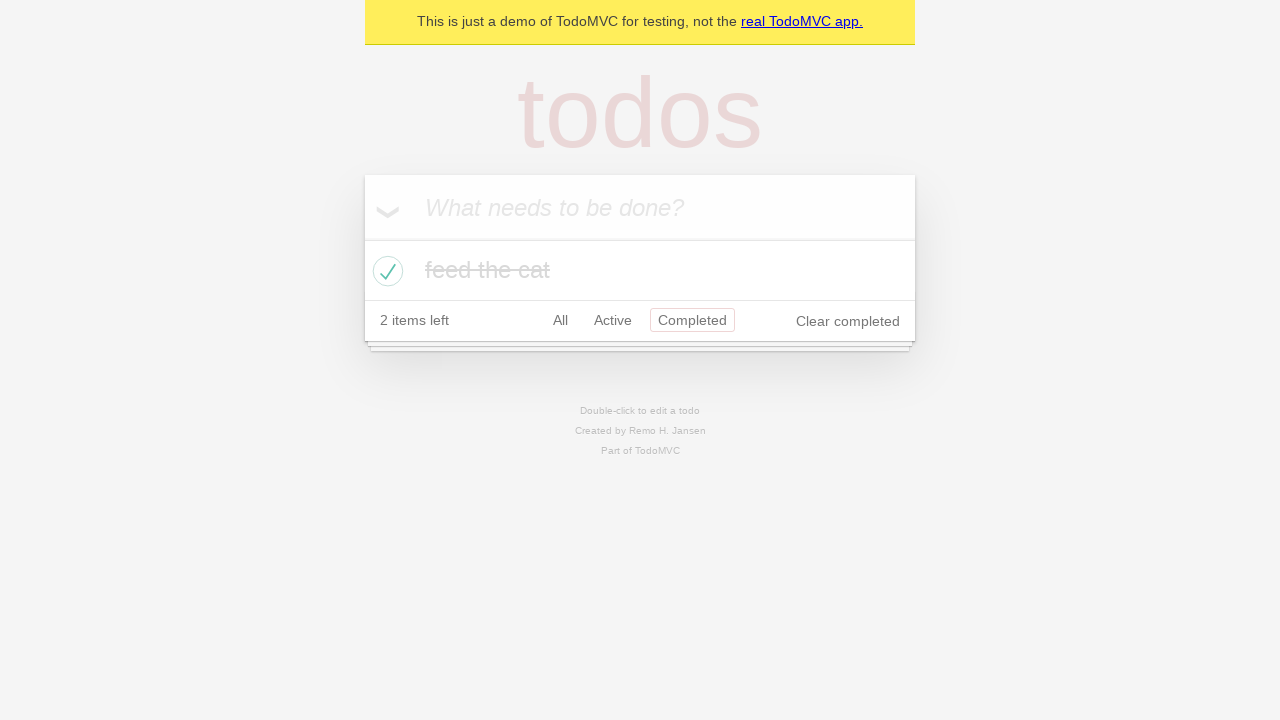

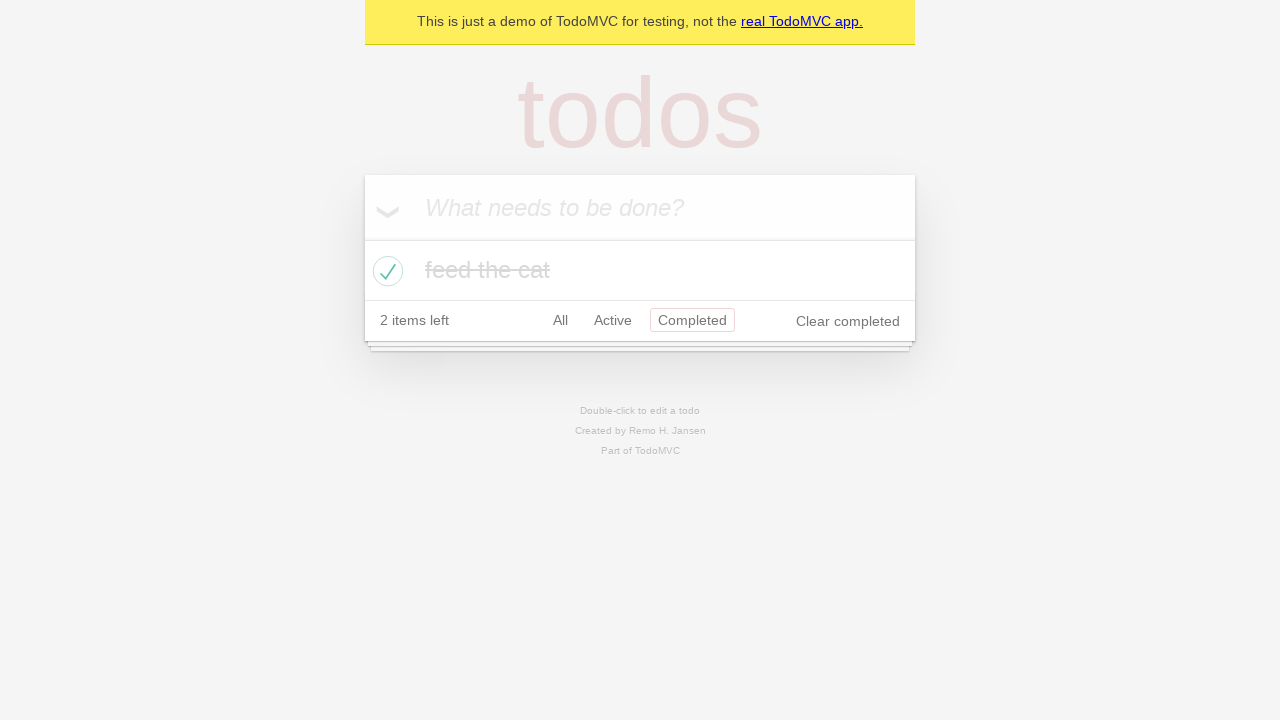